Navigates to a practice page and verifies that a product table is present with rows and columns, checking that the table structure is accessible.

Starting URL: http://qaclickacademy.com/practice.php

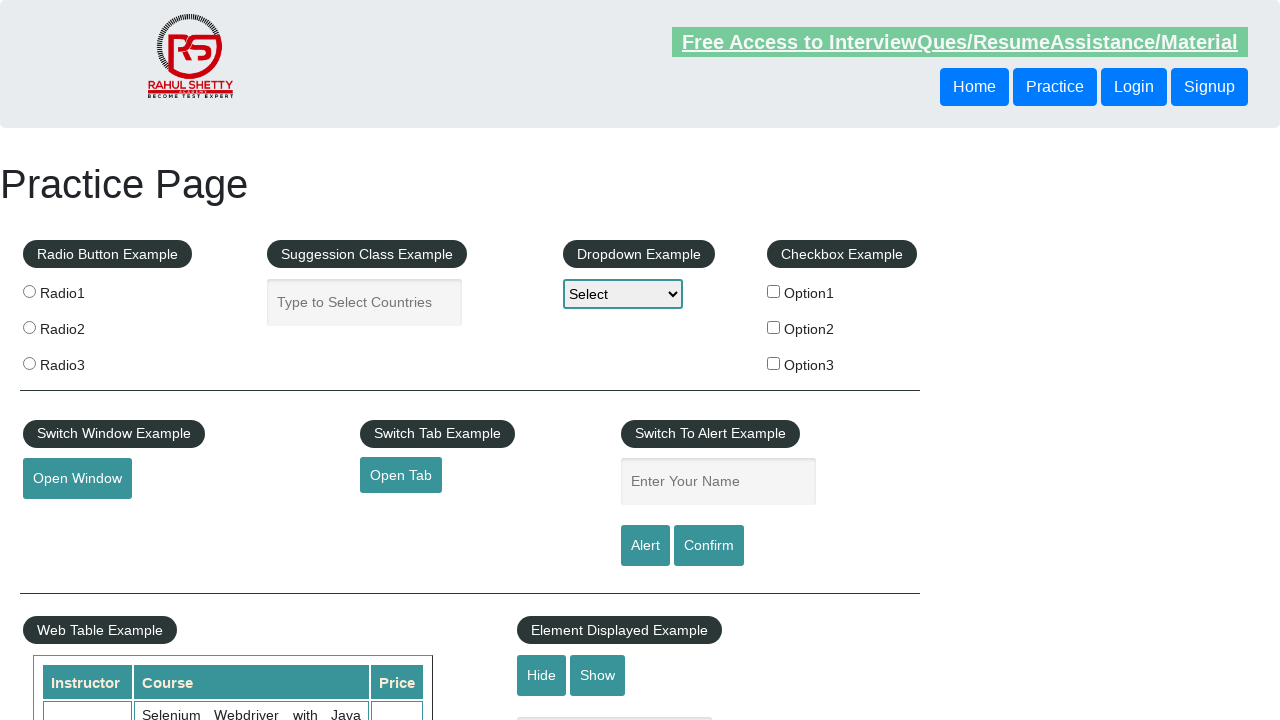

Navigated to practice page at http://qaclickacademy.com/practice.php
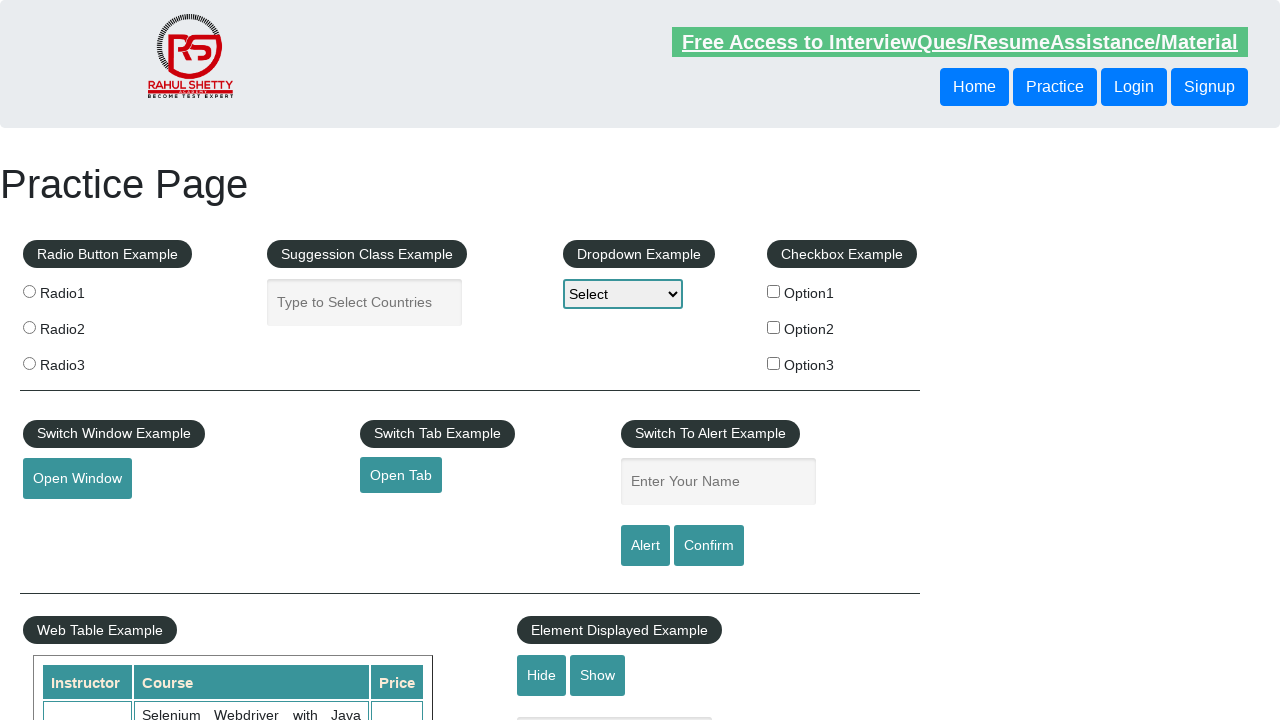

Product table with id 'product' is now visible
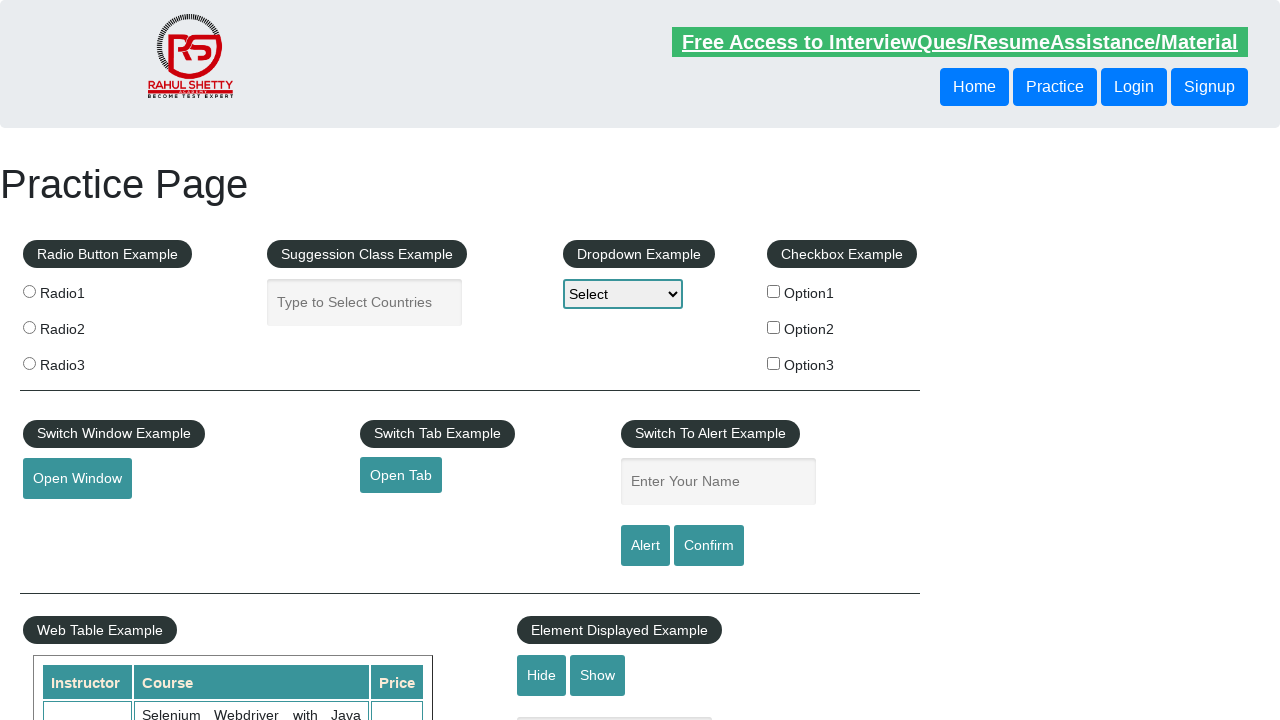

Located the product table element
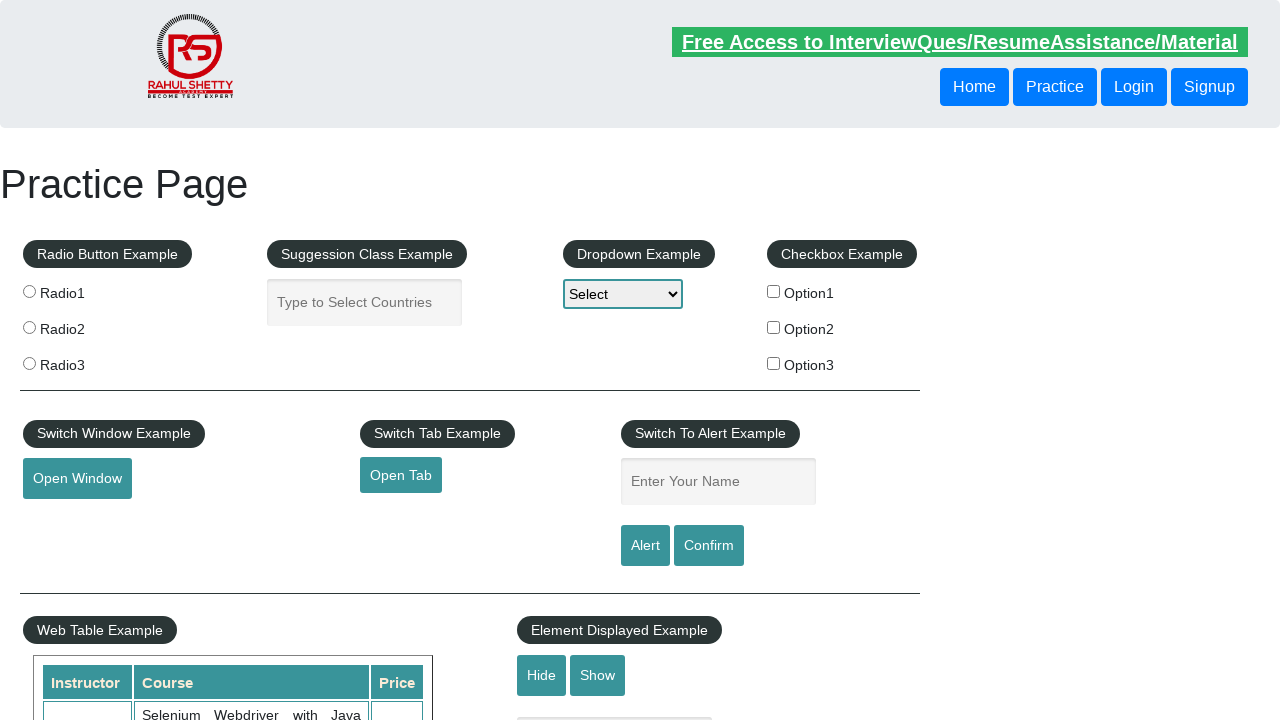

Located all table rows within the product table
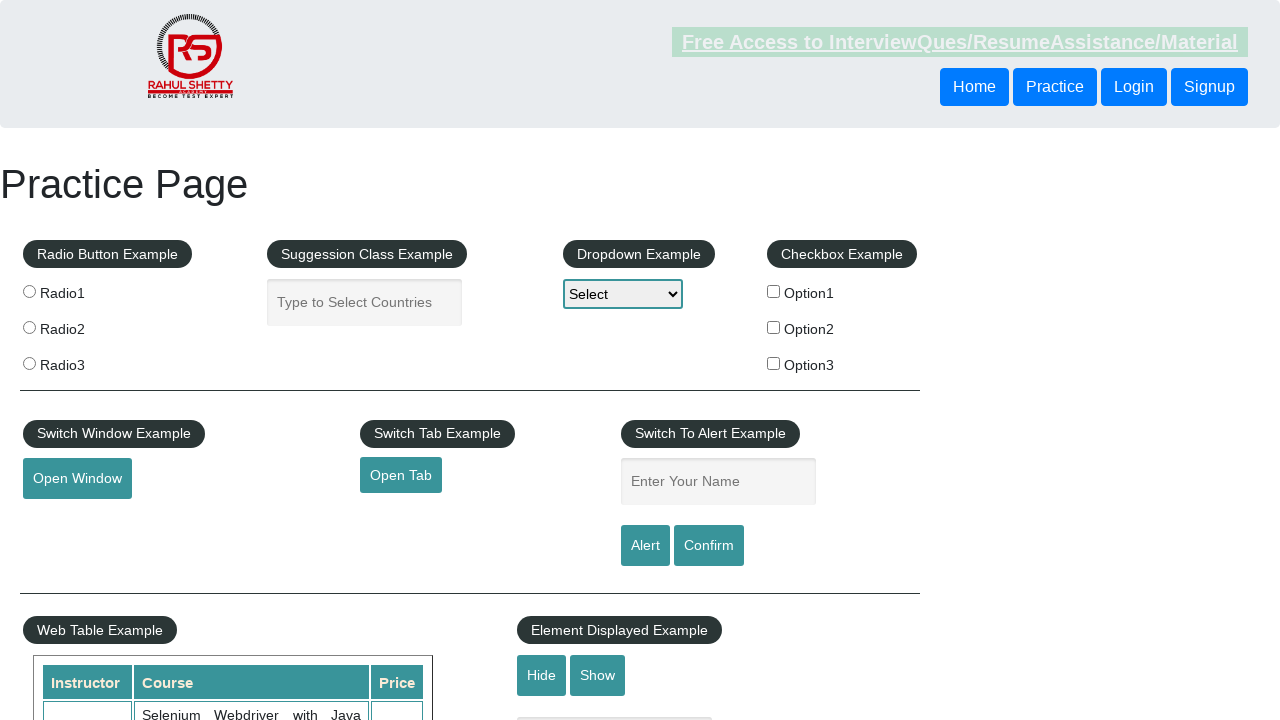

First table row is now ready for interaction
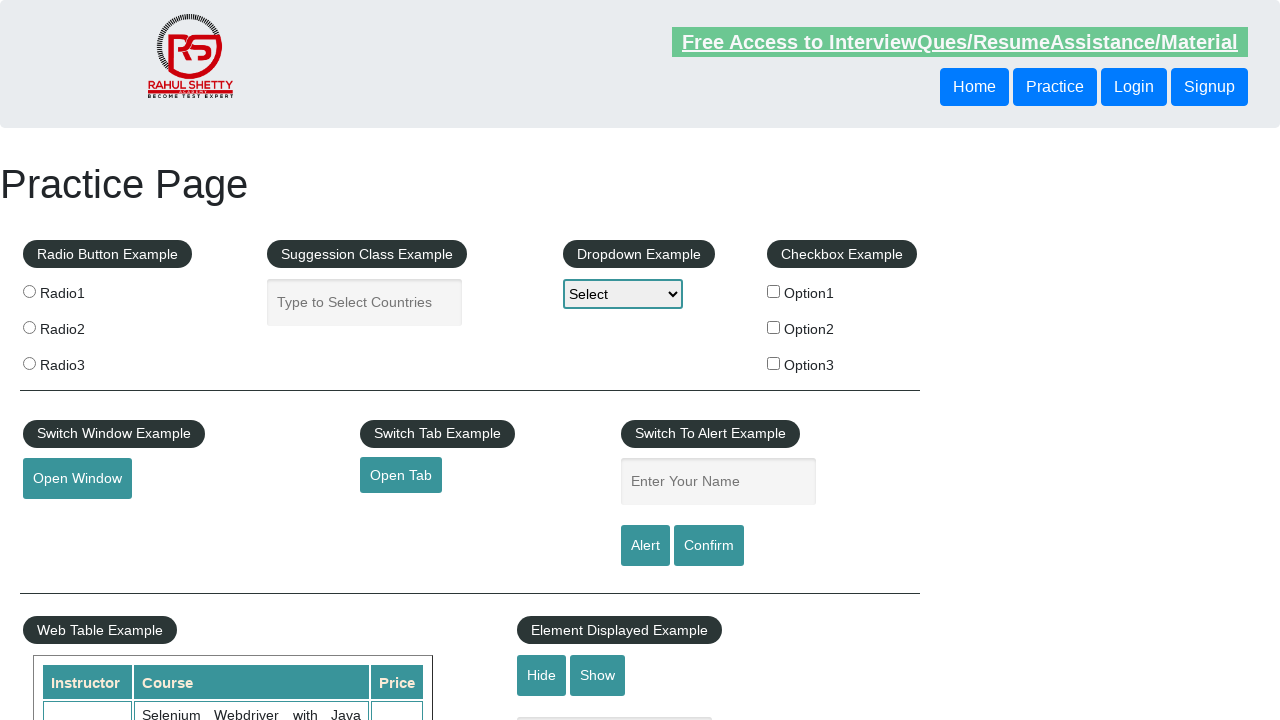

Located all header cells (th elements) in the first table row
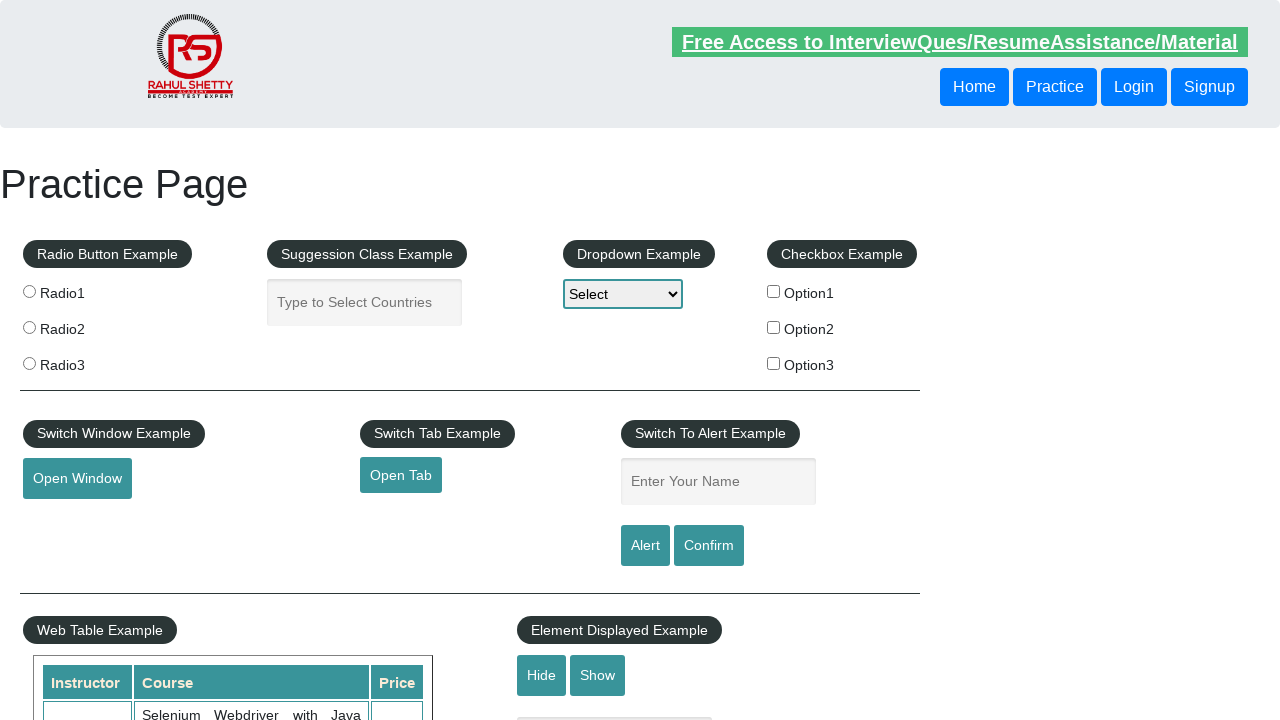

First header cell is now ready for interaction
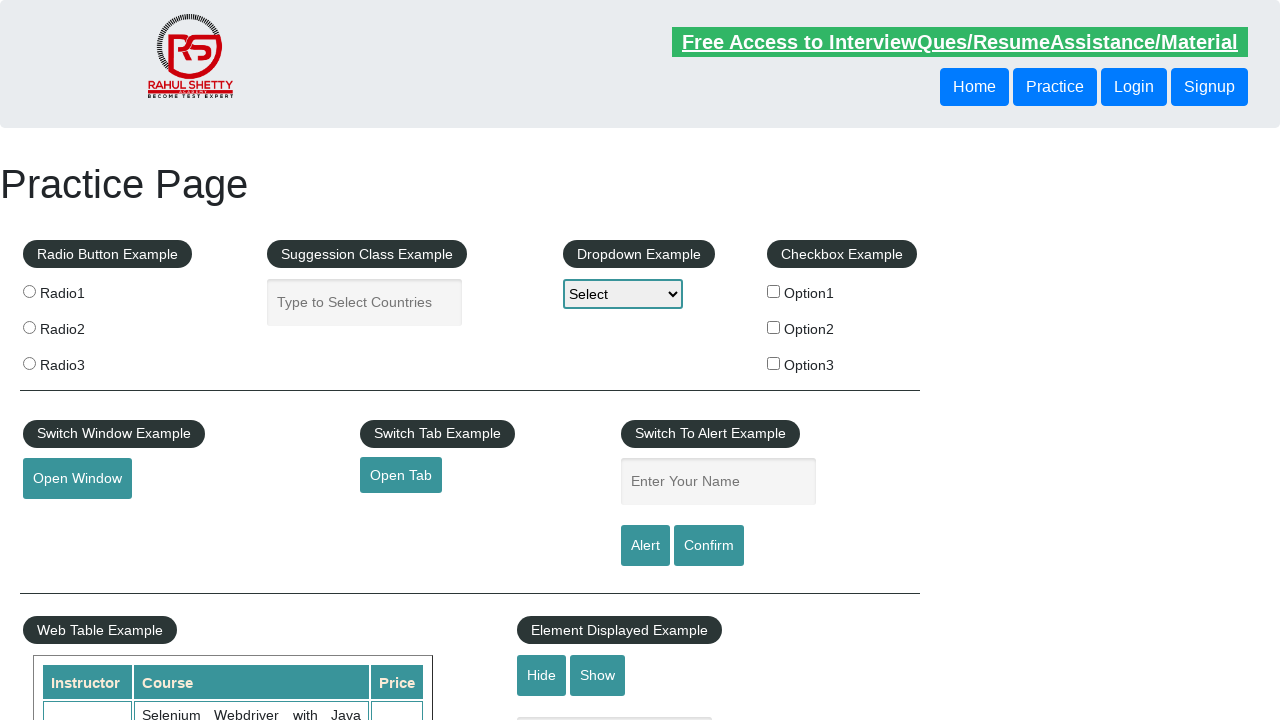

Located the third row (index 2) in the table
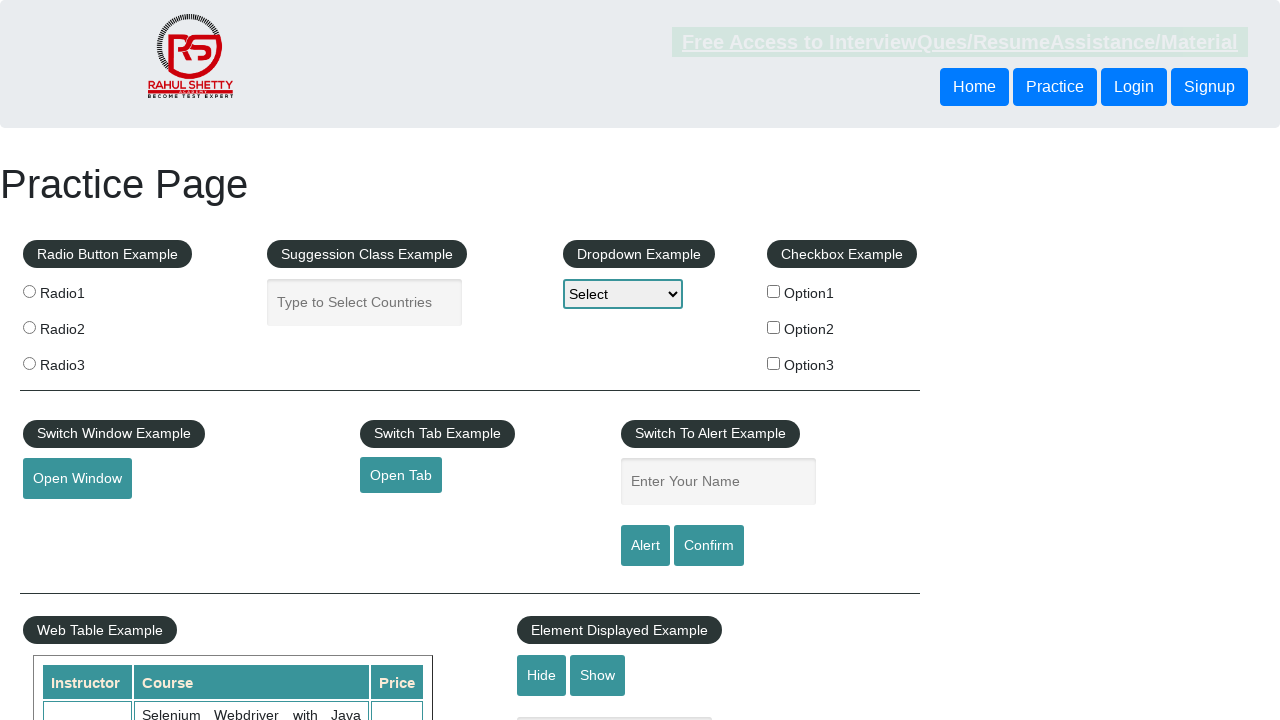

Third table row is now ready for interaction, confirming table has at least 3 rows
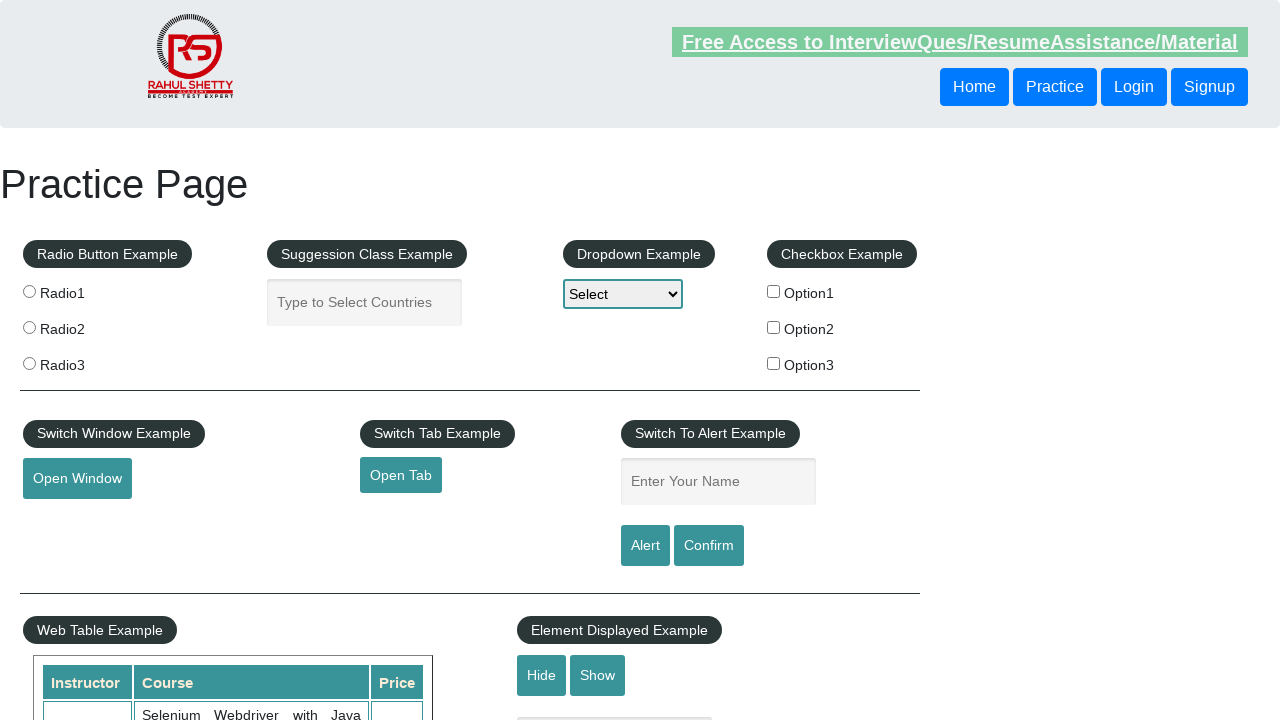

Located all data cells (td elements) in the third row
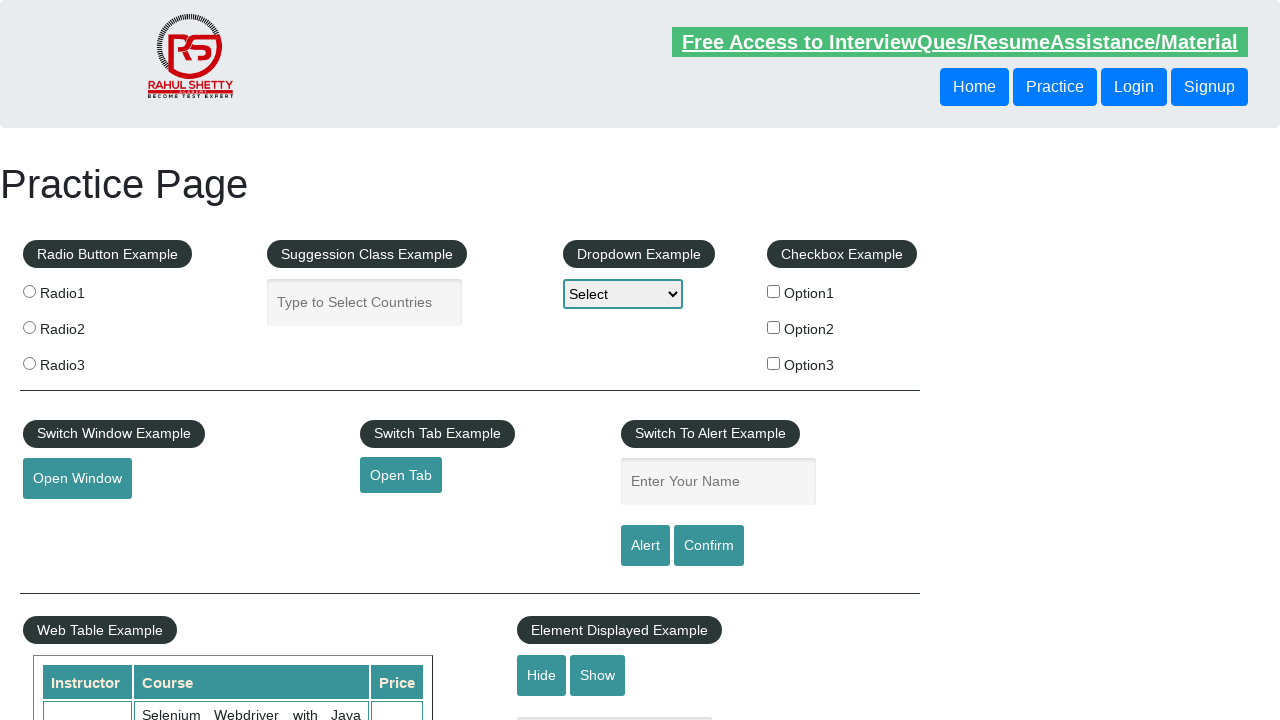

First data cell in the third row is now ready for interaction
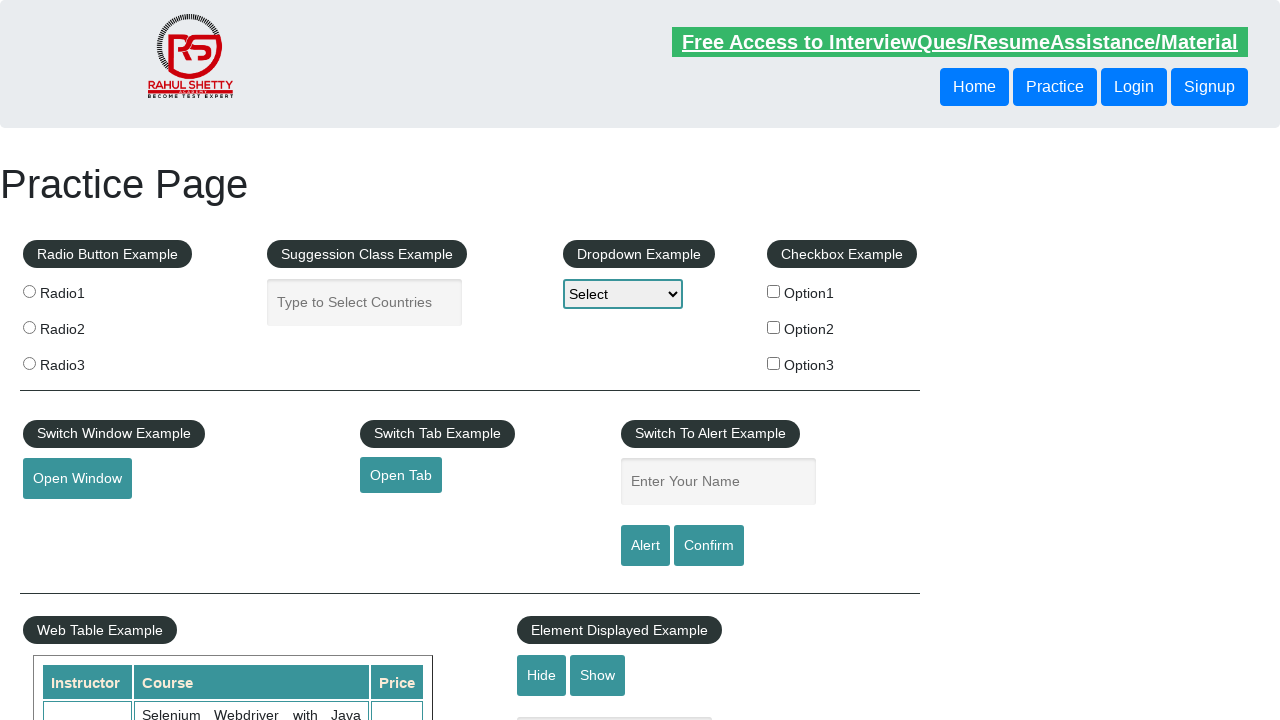

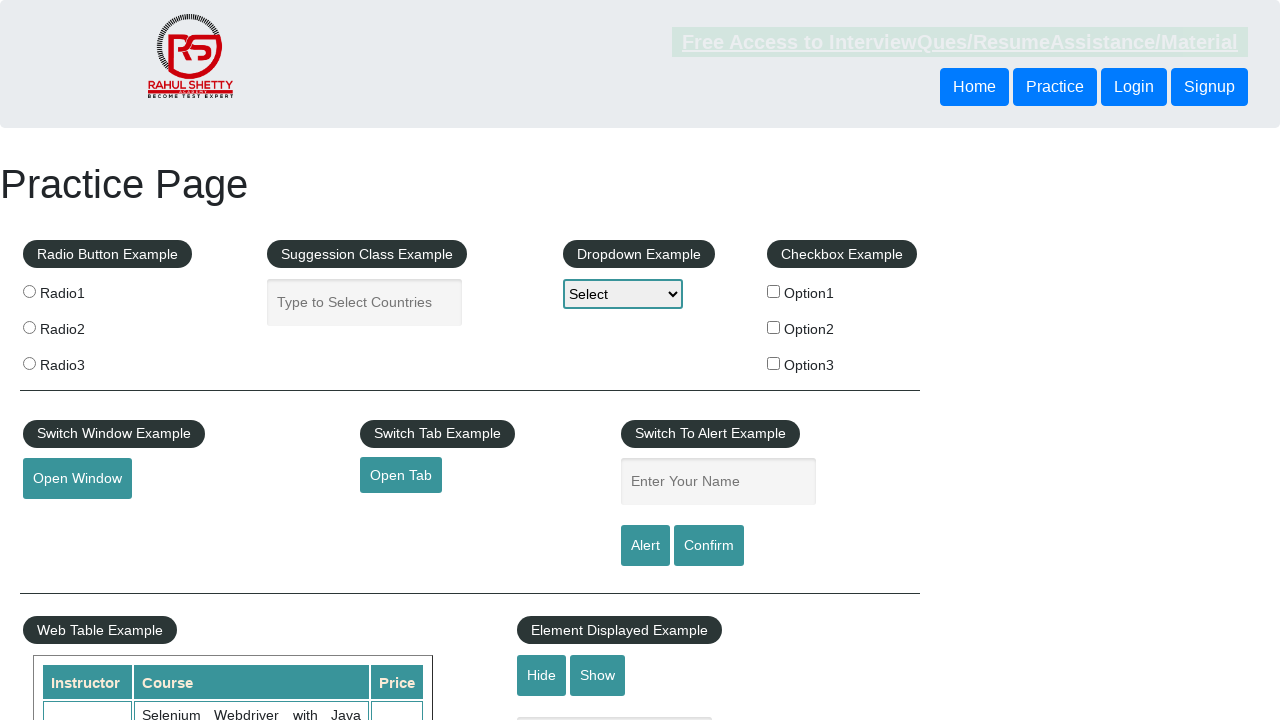